Tests switching between iframes on a page, reading content from a frame, then switching back to main content and clicking an element

Starting URL: https://demoqa.com/frames

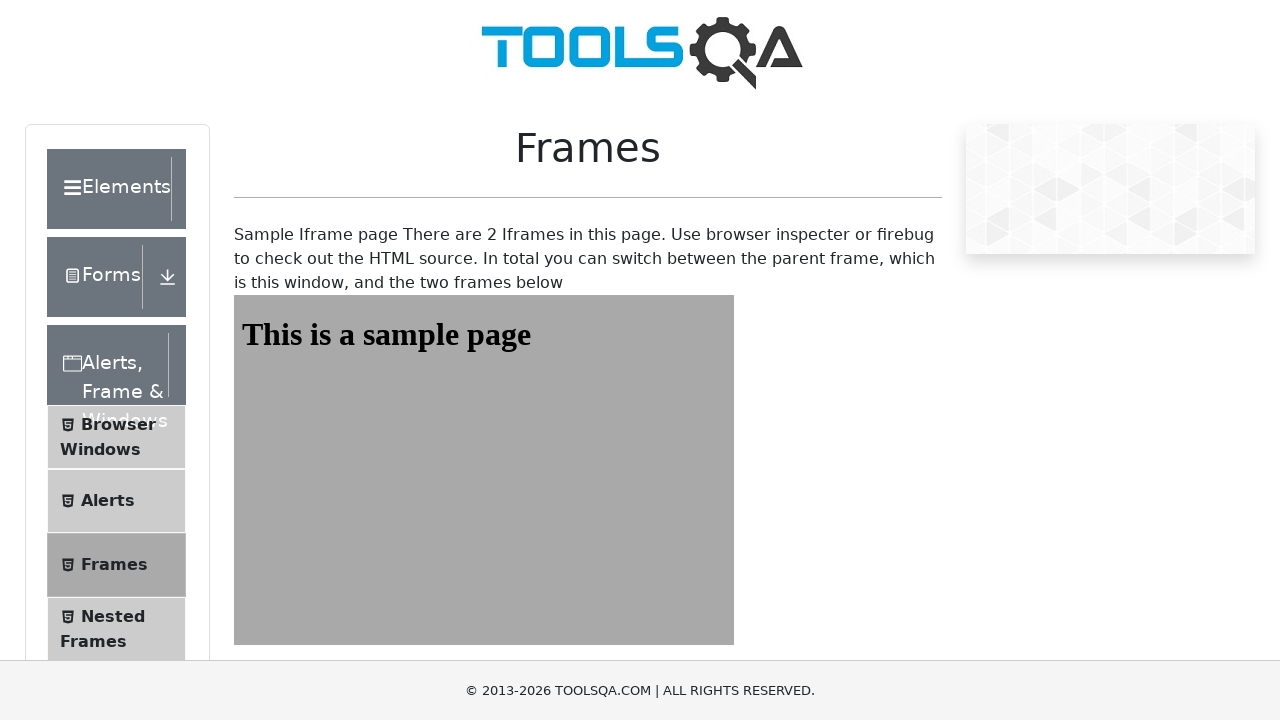

Located the second iframe on the page
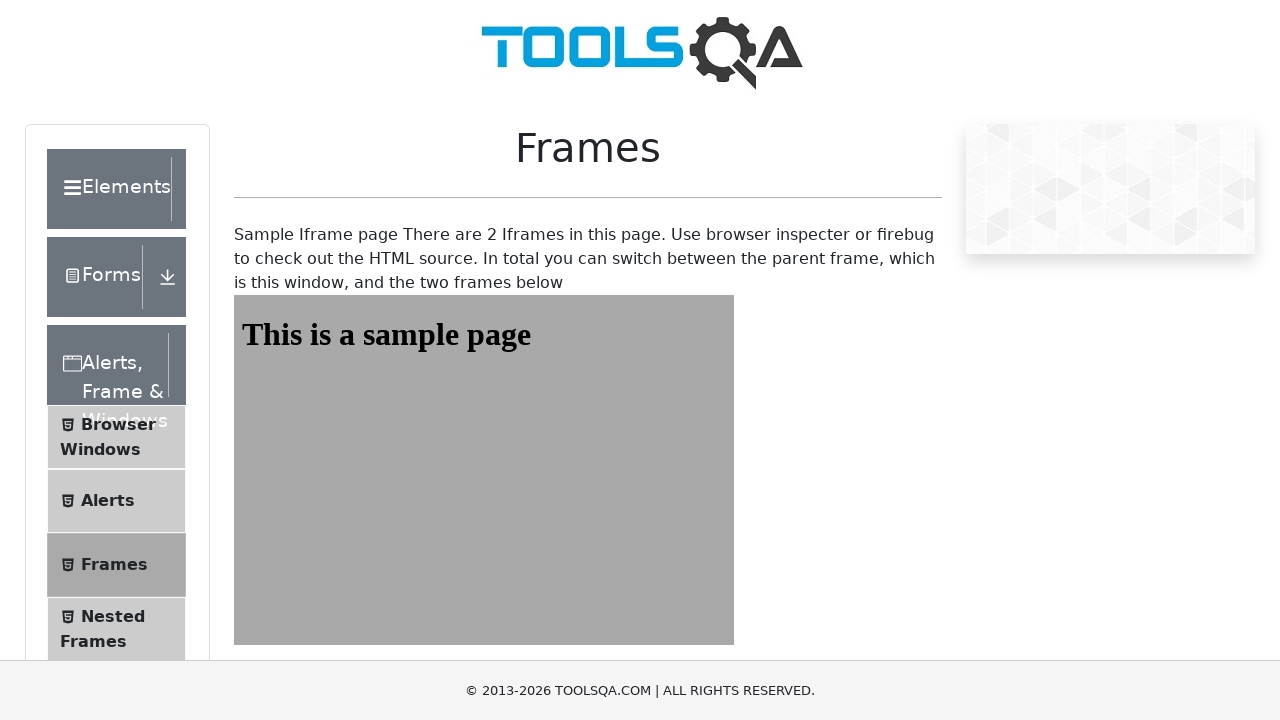

Retrieved heading text from iframe: 'This is a sample page'
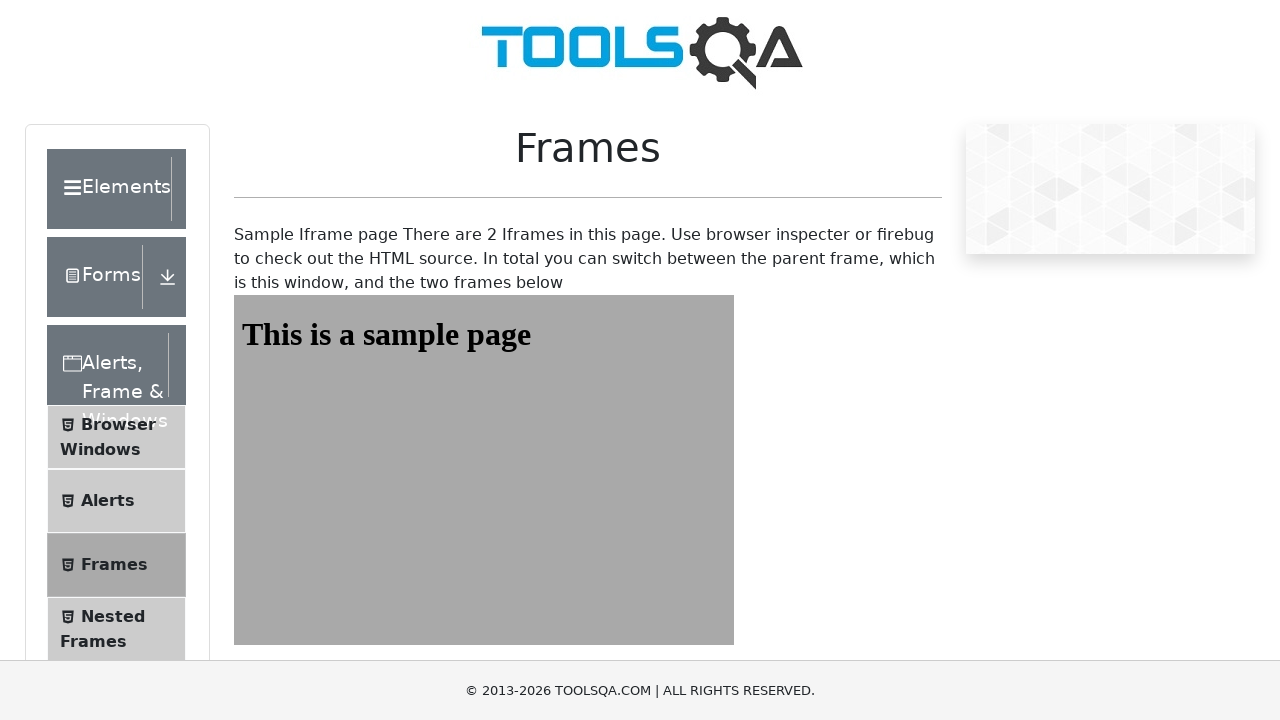

Printed heading text to console
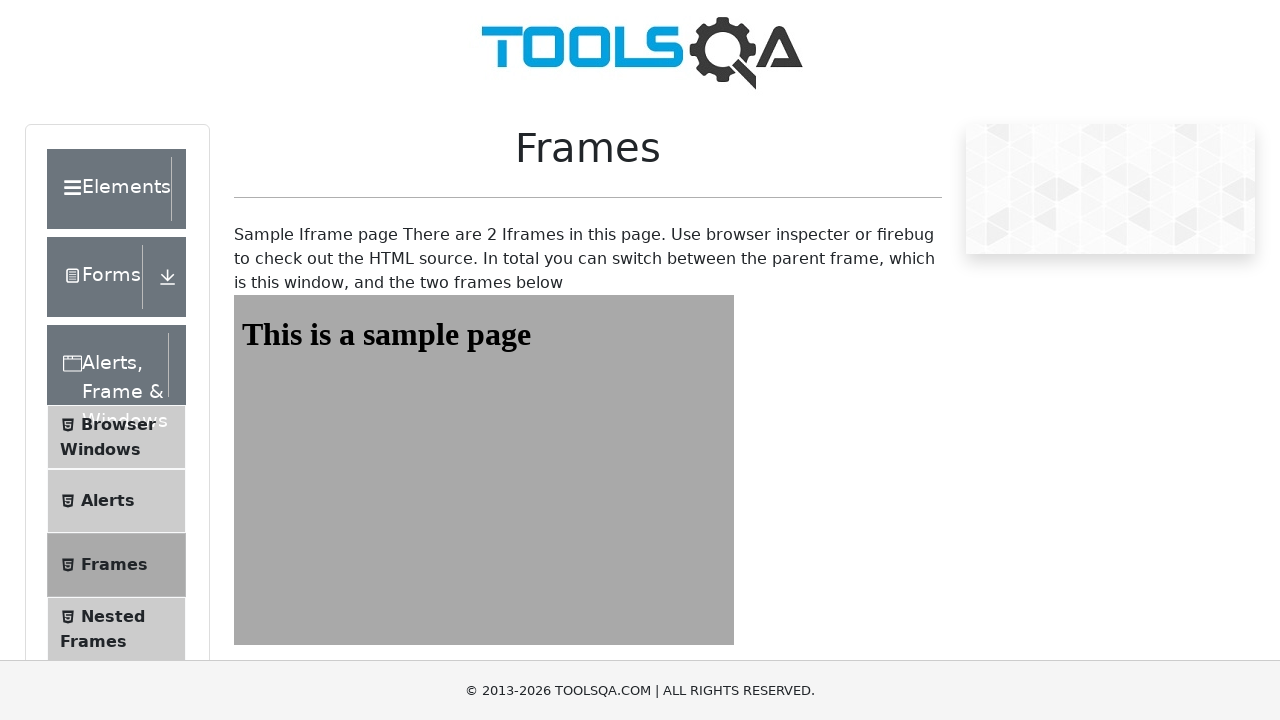

Clicked Elements link in main content to switch back from iframe at (109, 189) on xpath=//*[text()='Elements']
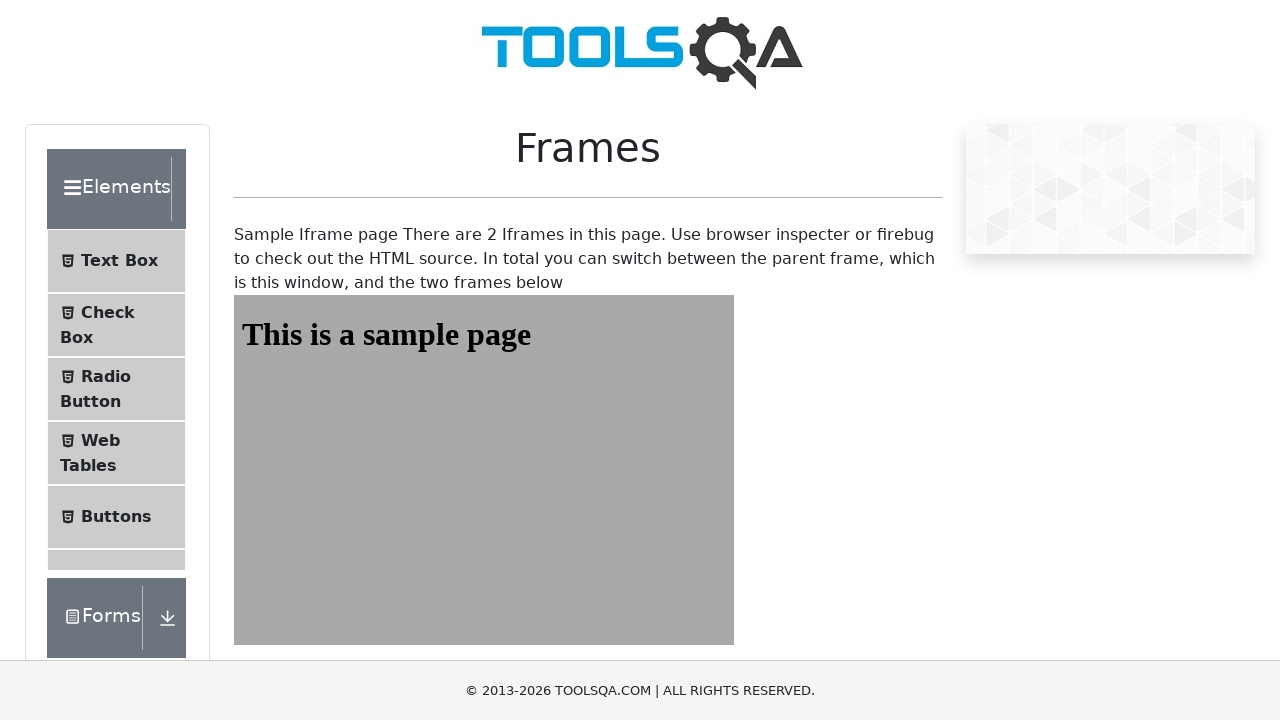

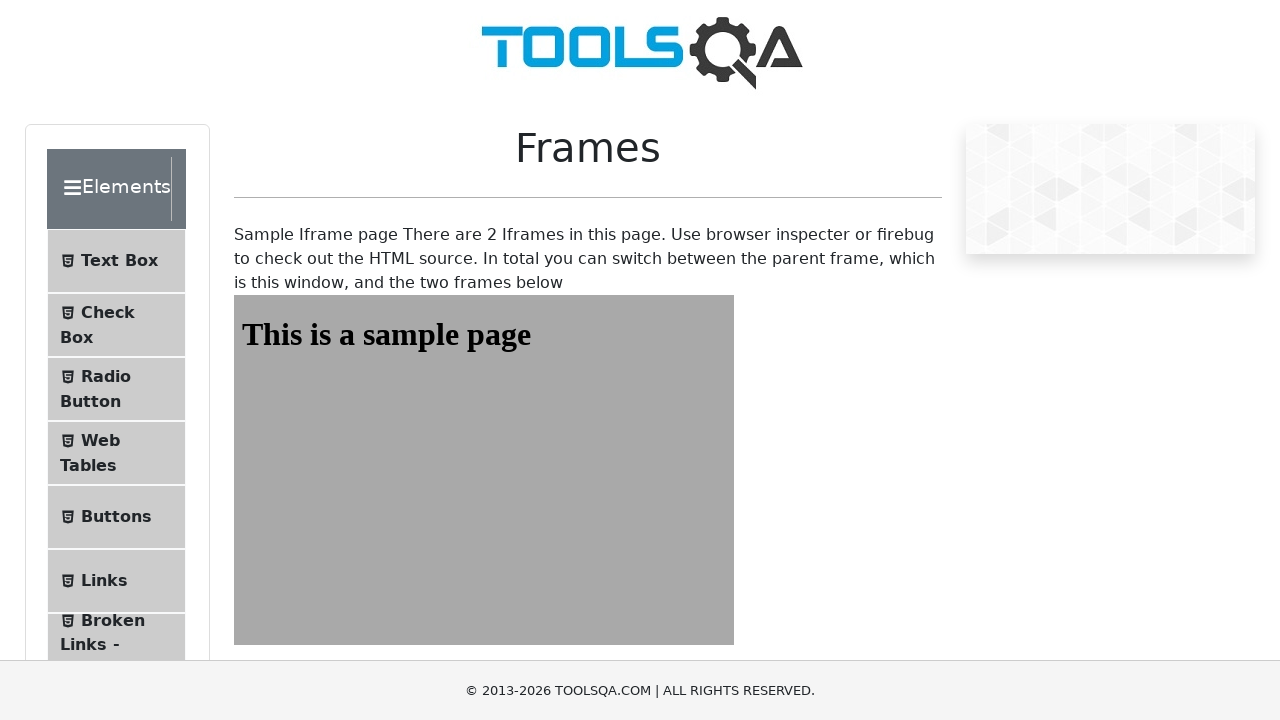